Tests registration form validation when password confirmation doesn't match the original password

Starting URL: https://alada.vn/tai-khoan/dang-ky.html

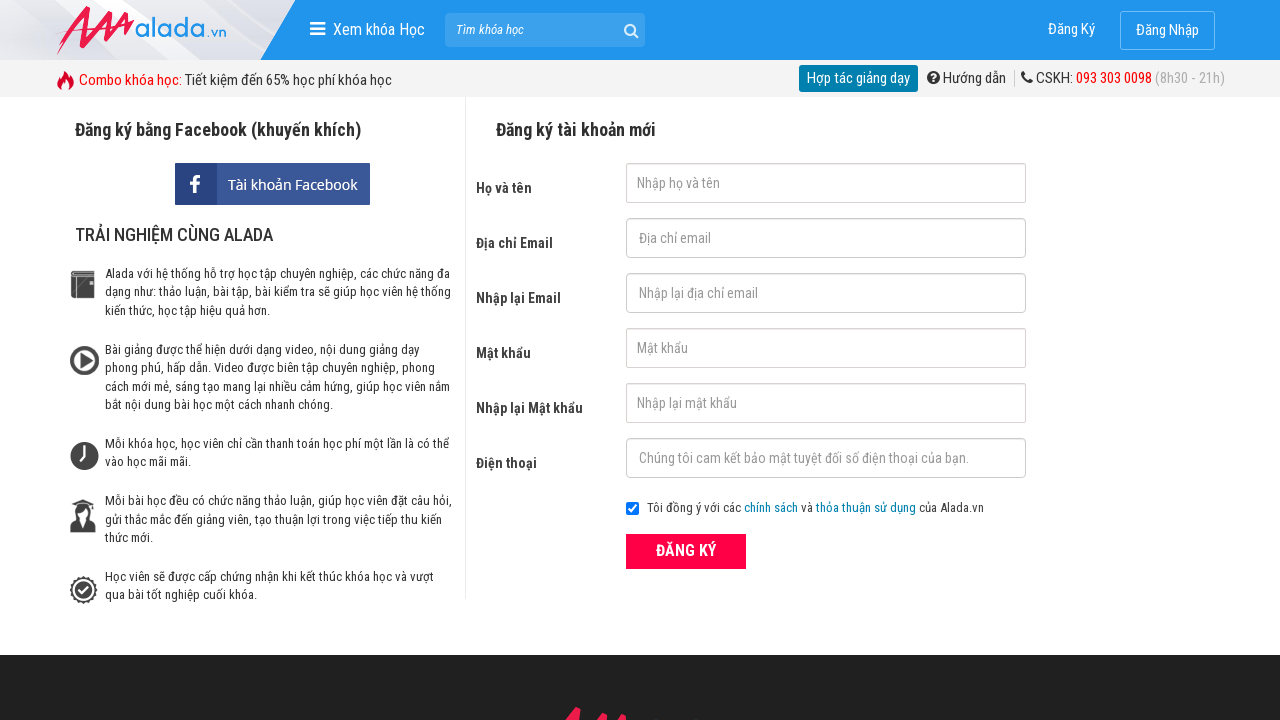

Filled first name field with 'Lê Tài' on #txtFirstname
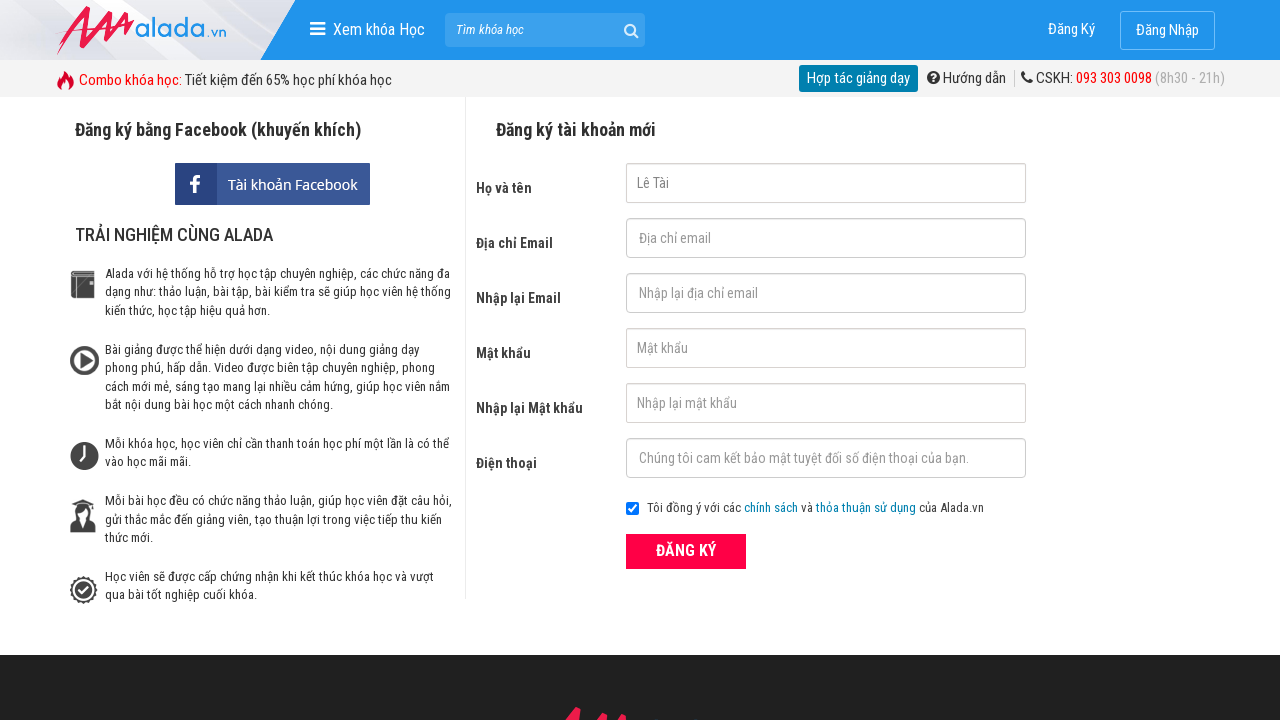

Filled email field with '123@gmail' on #txtEmail
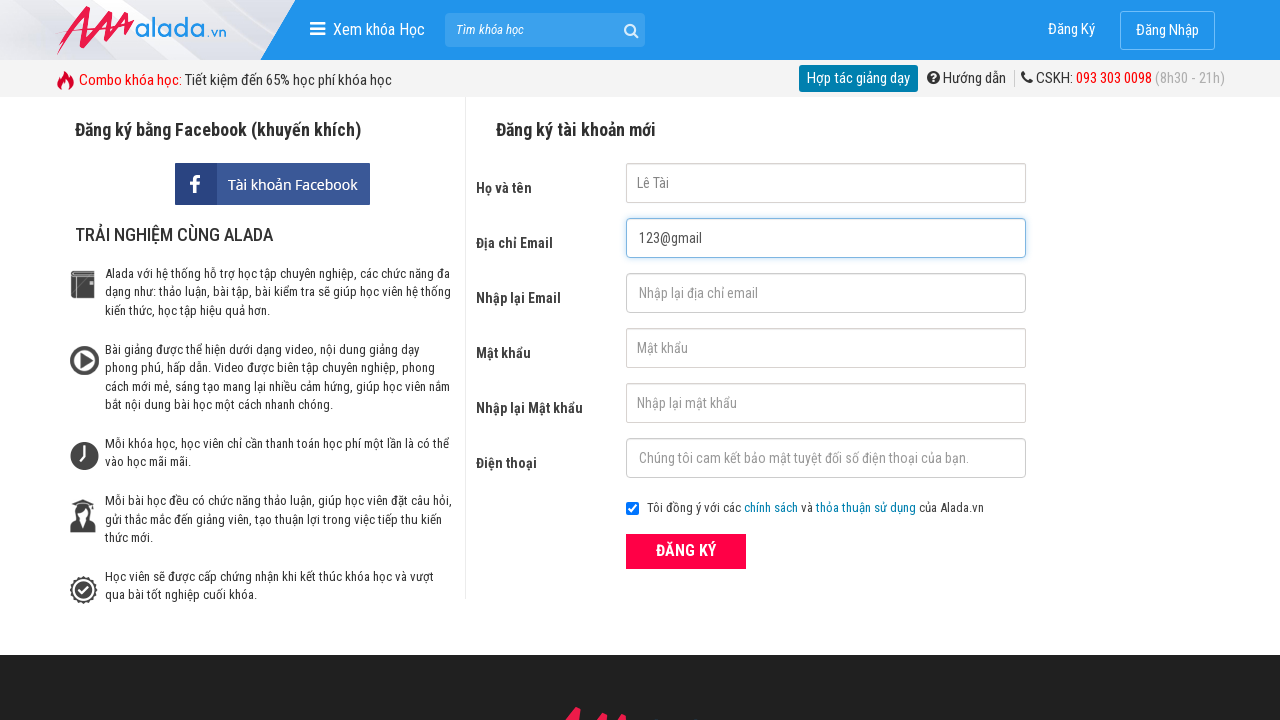

Filled confirm email field with '123@gmail' on #txtCEmail
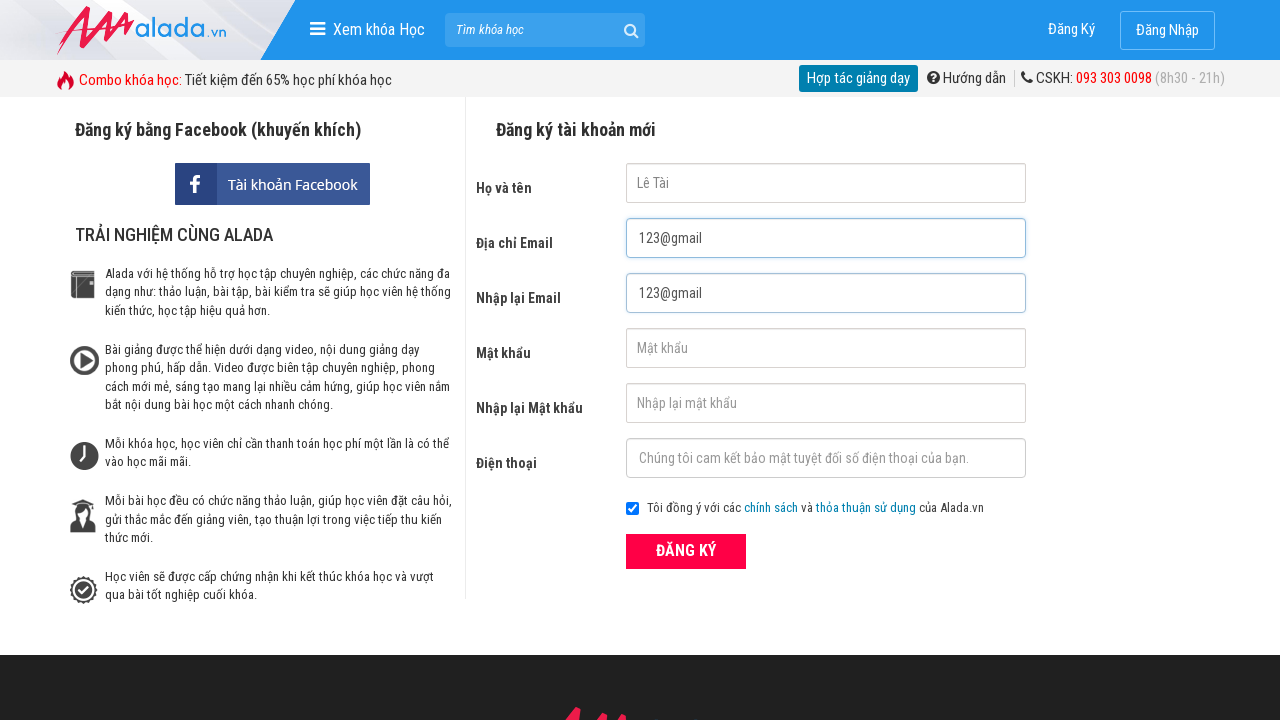

Filled password field with '123456789' on #txtPassword
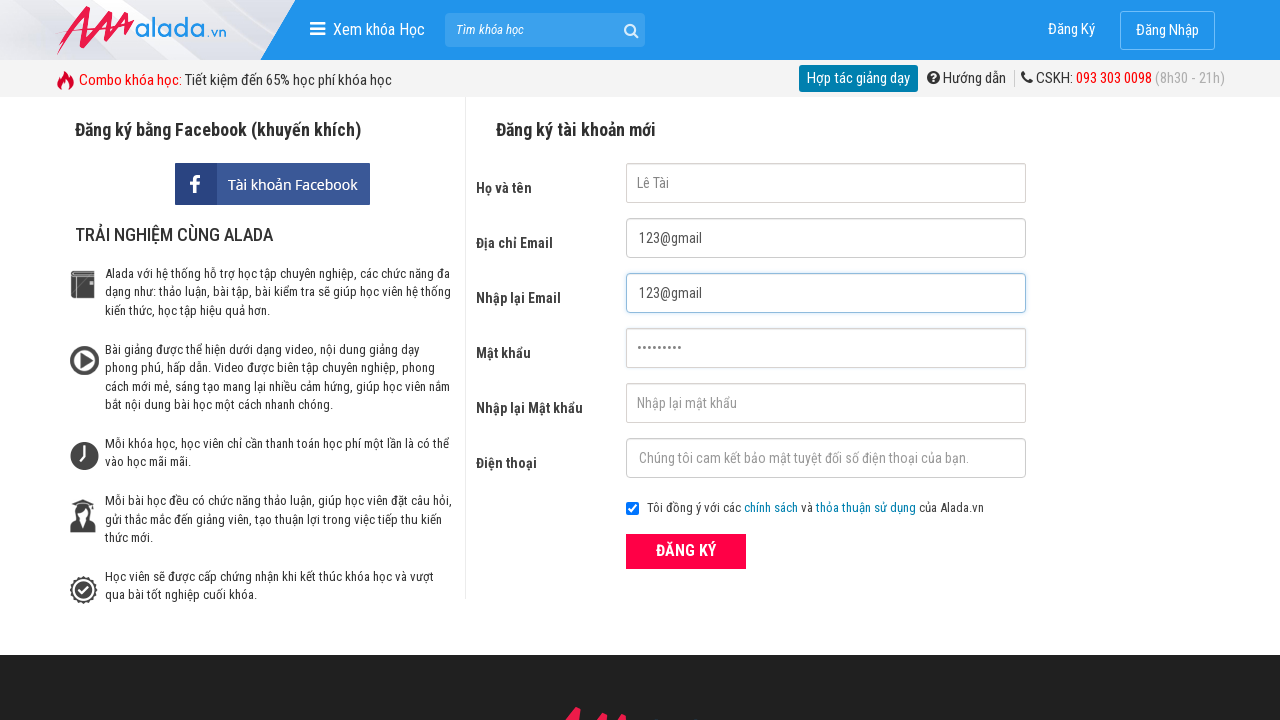

Filled confirm password field with '12345678' (intentionally mismatched) on #txtCPassword
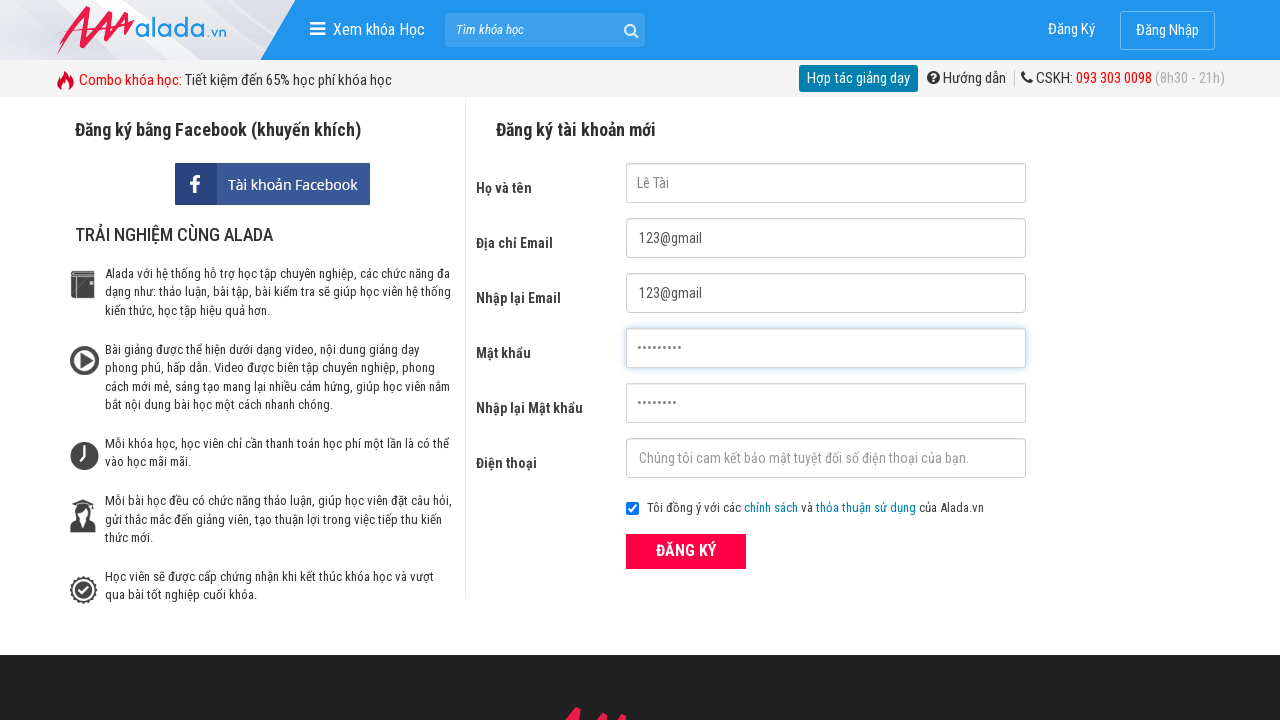

Filled phone number field with '0389638988' on #txtPhone
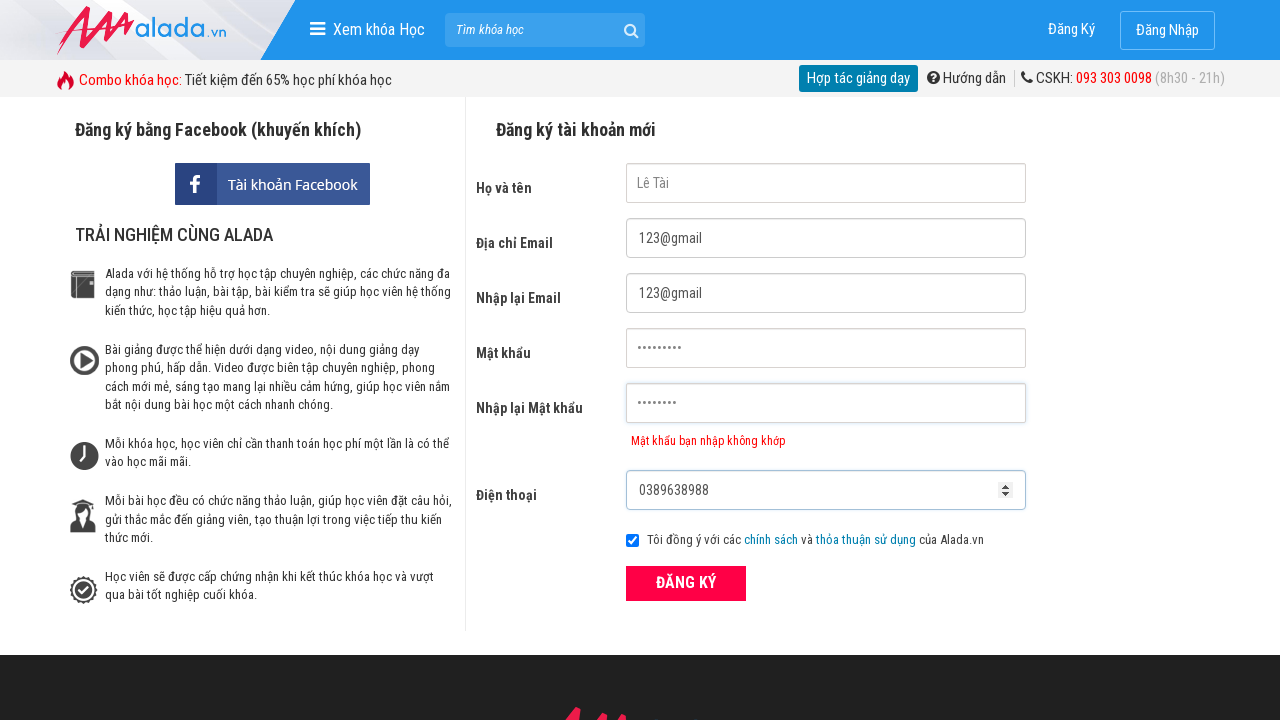

Clicked ĐĂNG KÝ (Register) button at (686, 583) on xpath=//div[@class='field_btn']//button[text()='ĐĂNG KÝ']
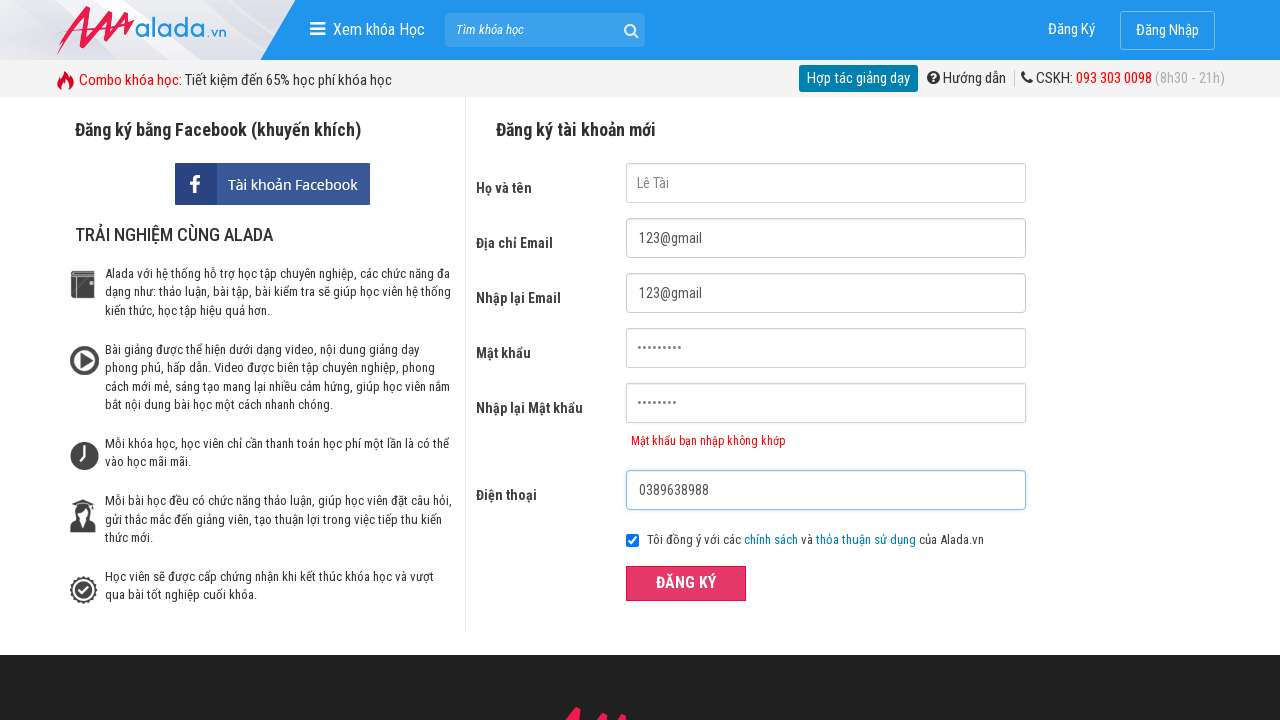

Password confirmation error message appeared
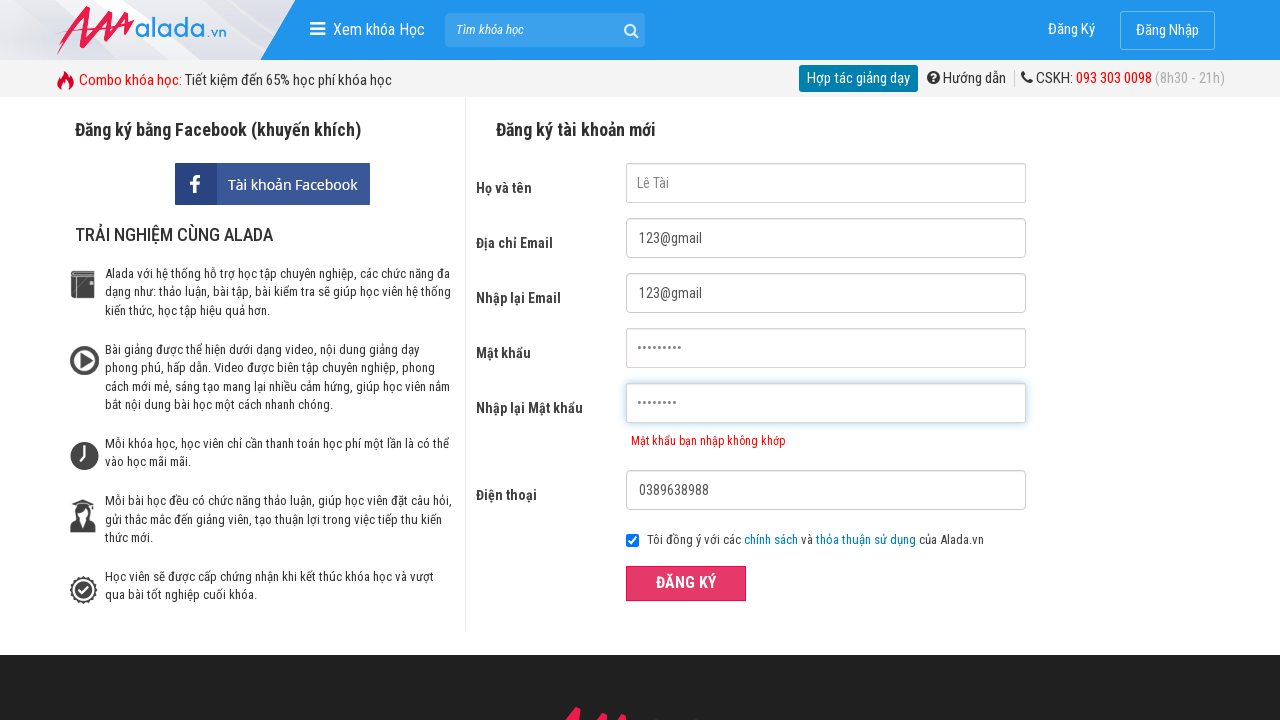

Verified error message: 'Mật khẩu bạn nhập không khớp' (Password mismatch)
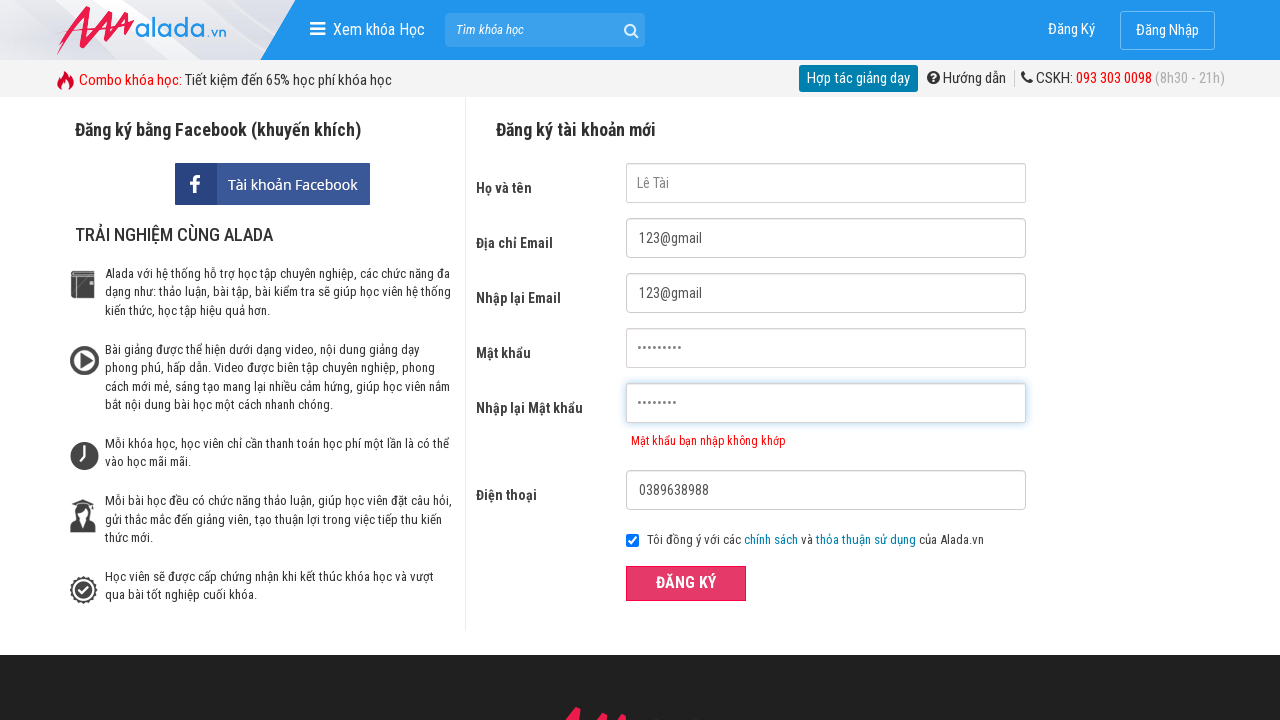

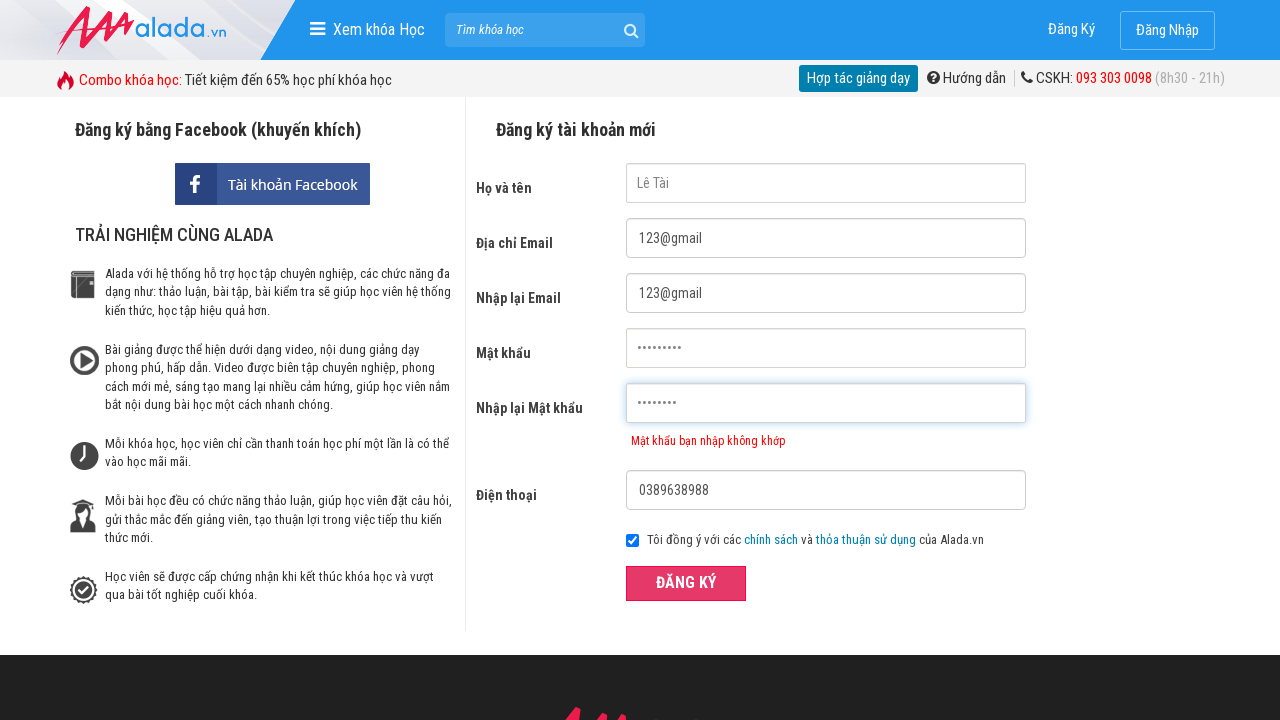